Tests auto-suggest dropdown functionality by typing partial text and selecting Austria from the suggestions

Starting URL: https://rahulshettyacademy.com/dropdownsPractise/

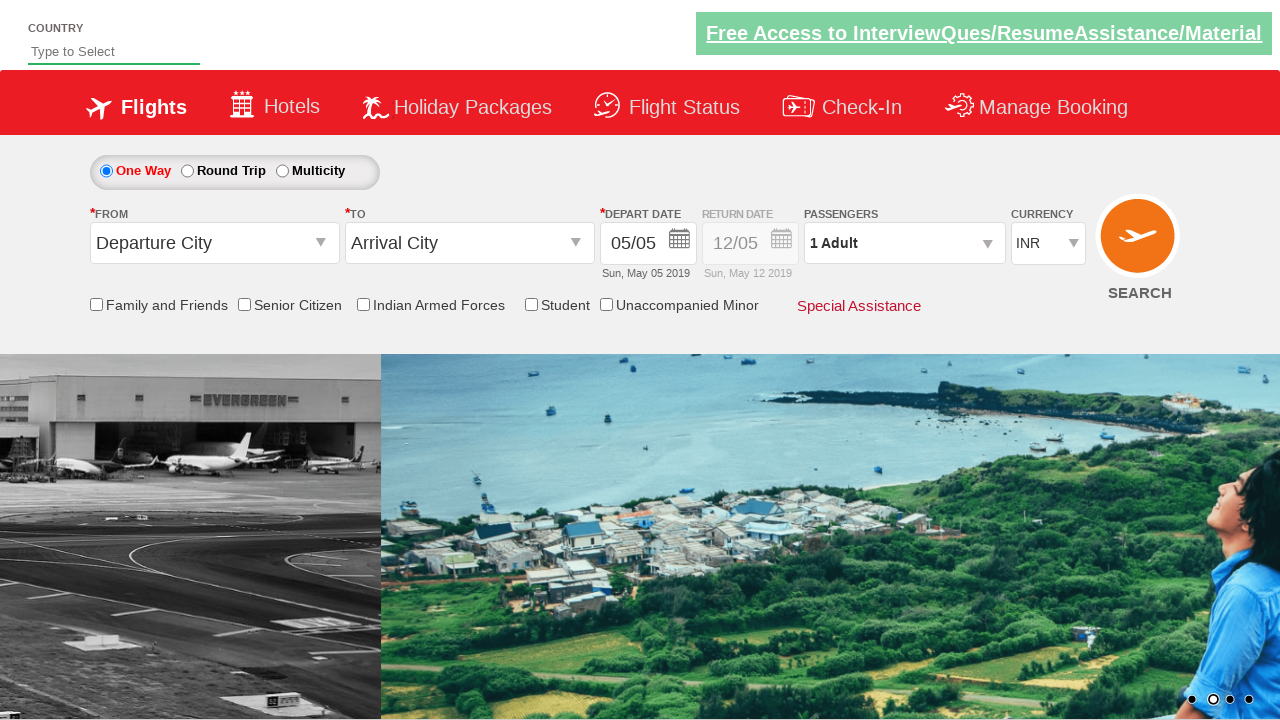

Typed 'aus' into auto-suggest field on #autosuggest
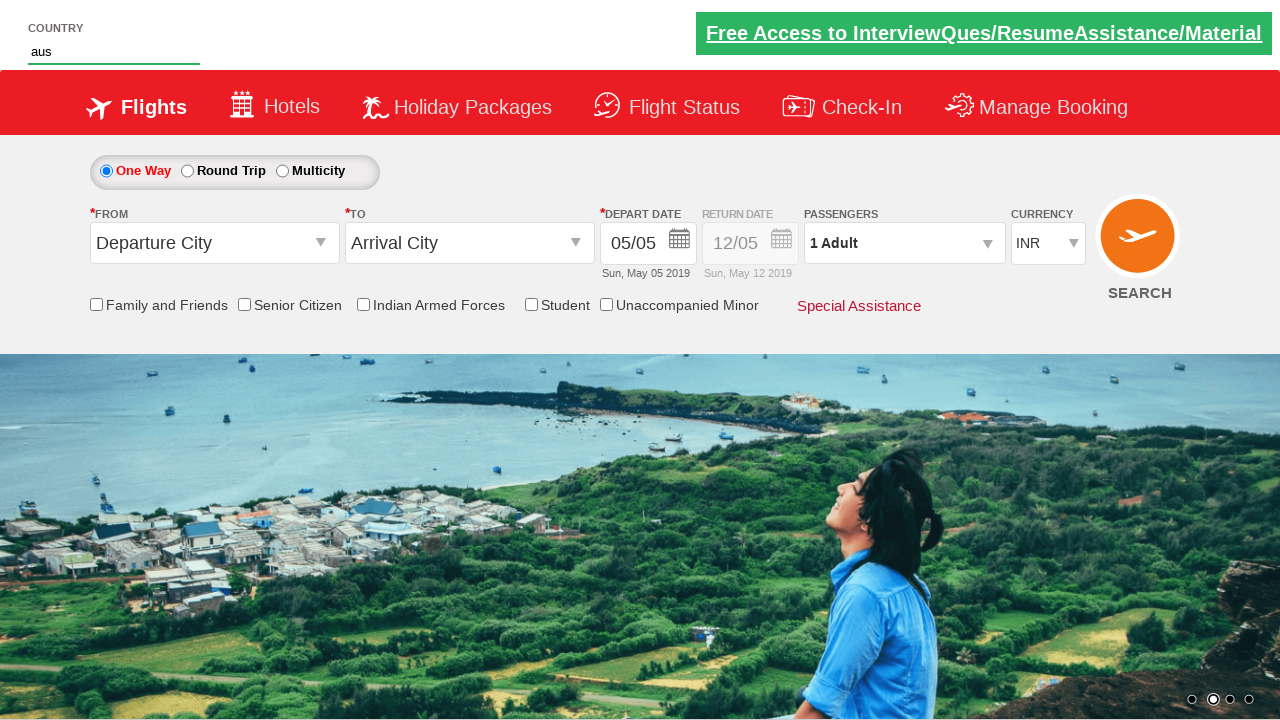

Auto-suggest dropdown appeared with suggestions
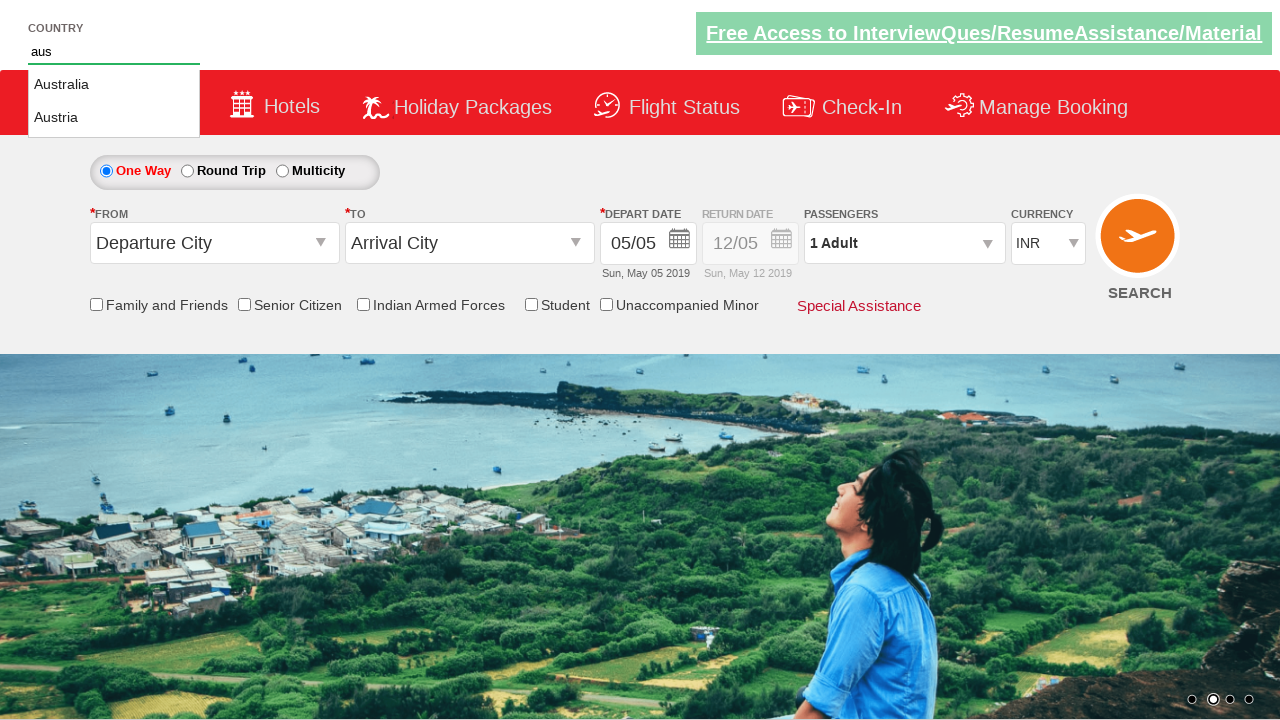

Selected 'Austria' from auto-suggest dropdown at (114, 118) on li.ui-menu-item a >> nth=1
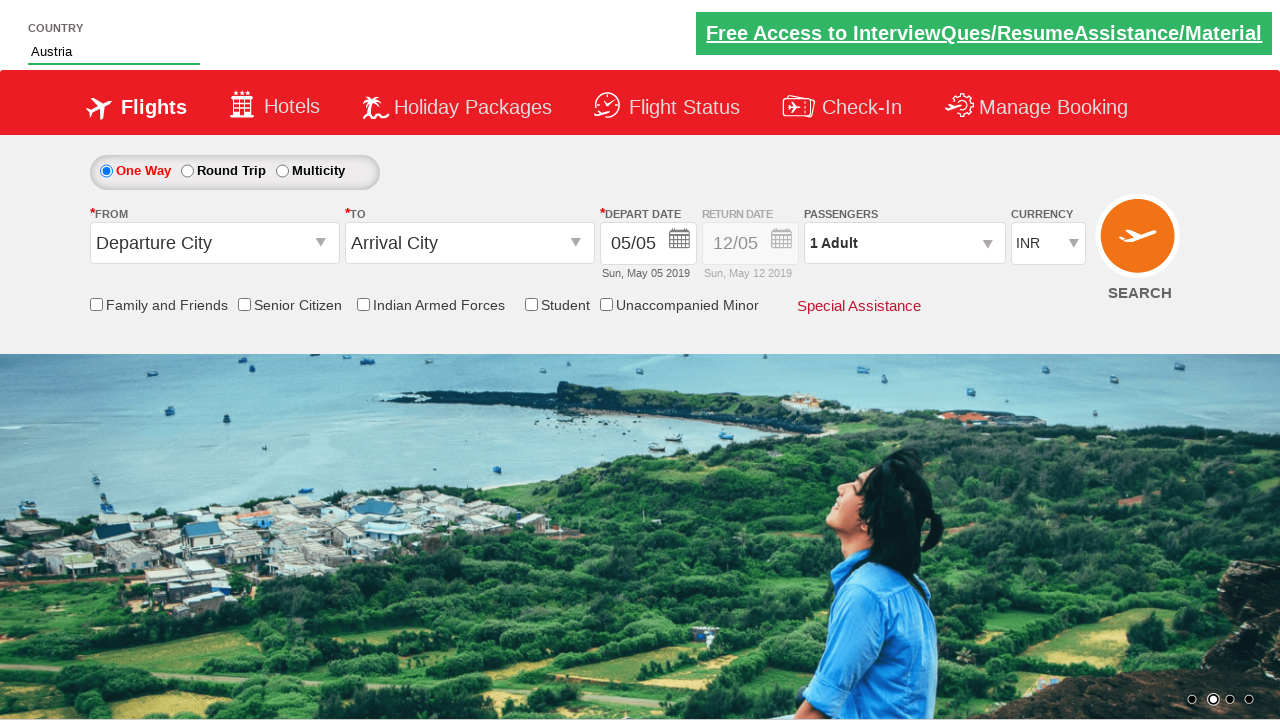

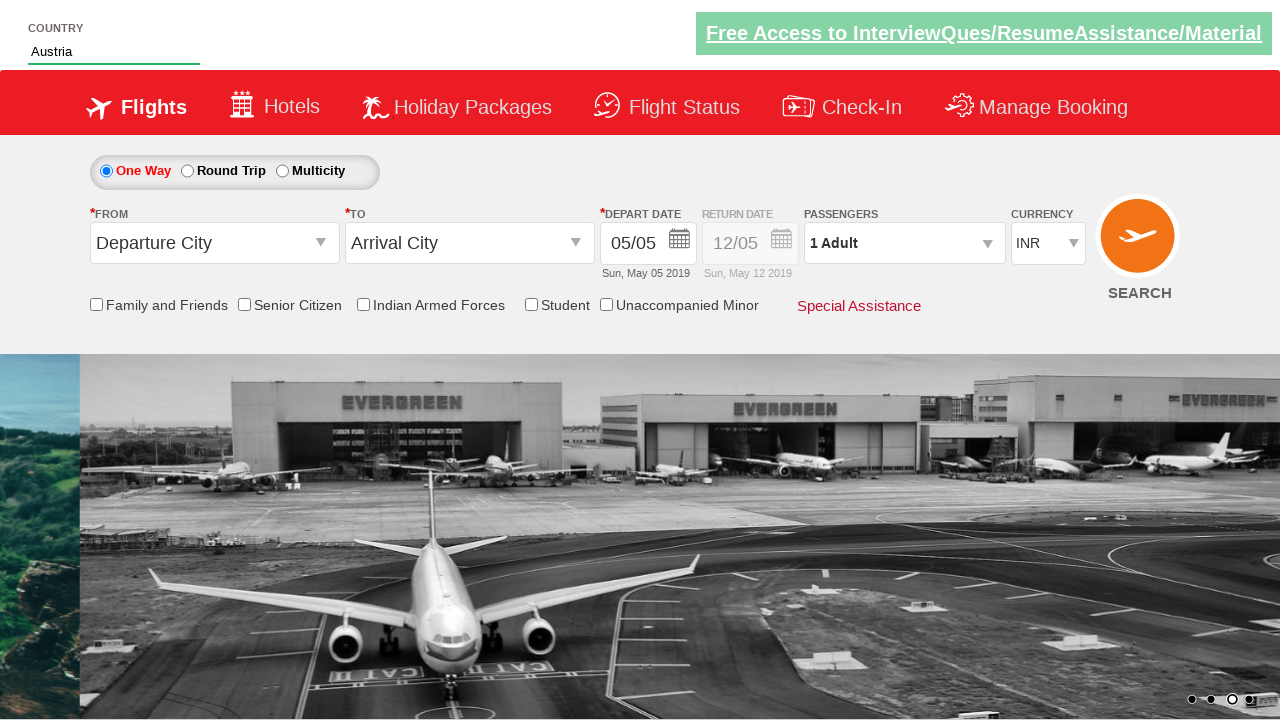